Tests navigation by clicking on a homepage link and verifying the URL changes to the homepage.

Starting URL: https://kristinek.github.io/site/examples/actions

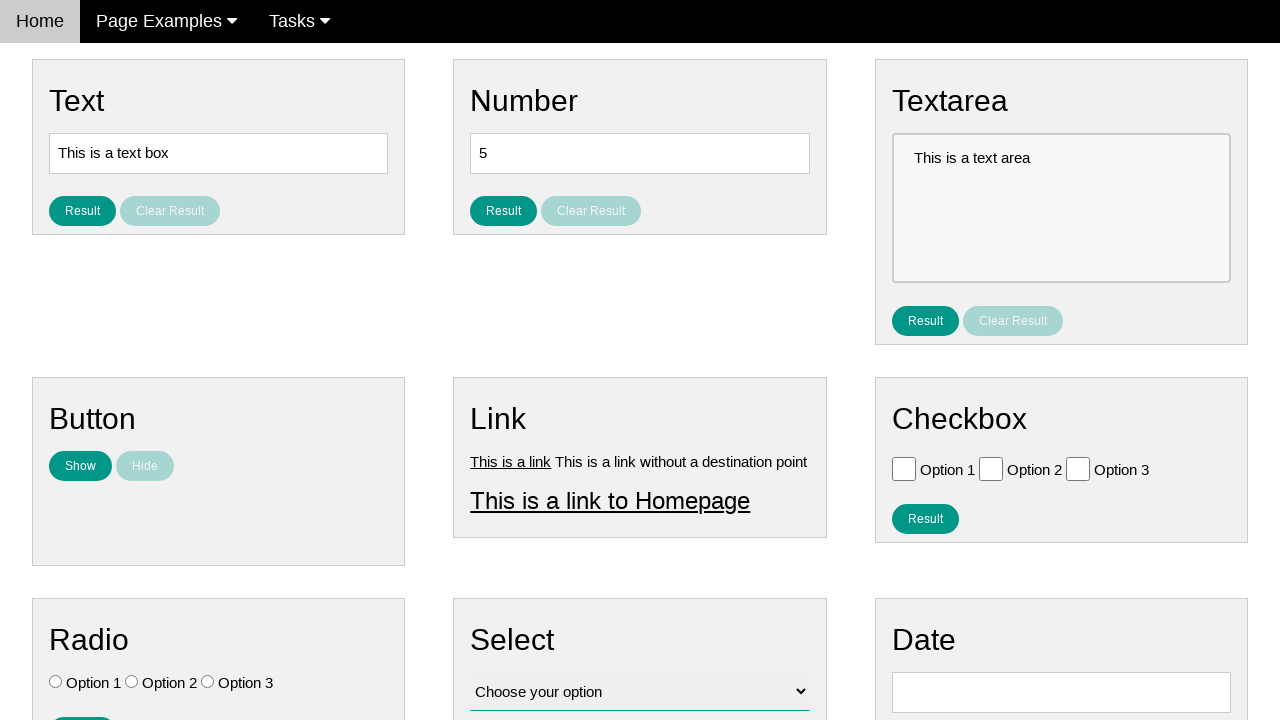

Verified current URL is the actions page
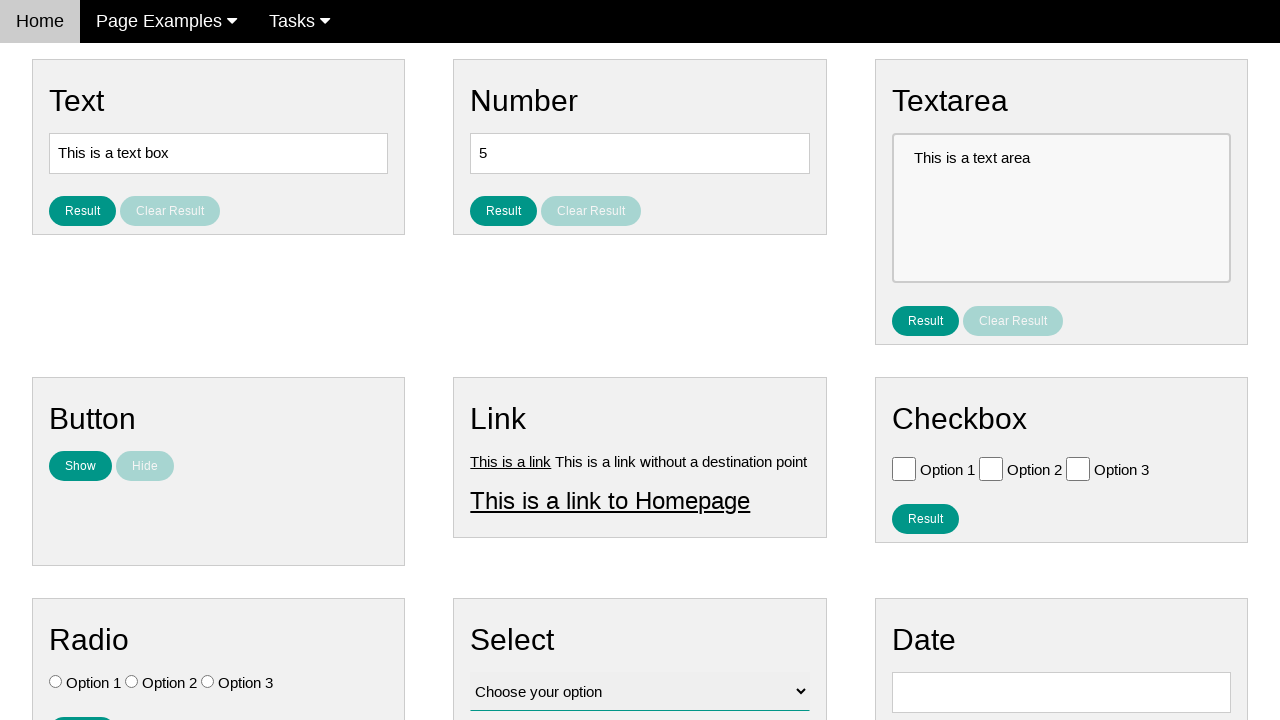

Clicked on the homepage link at (610, 500) on #homepage_link
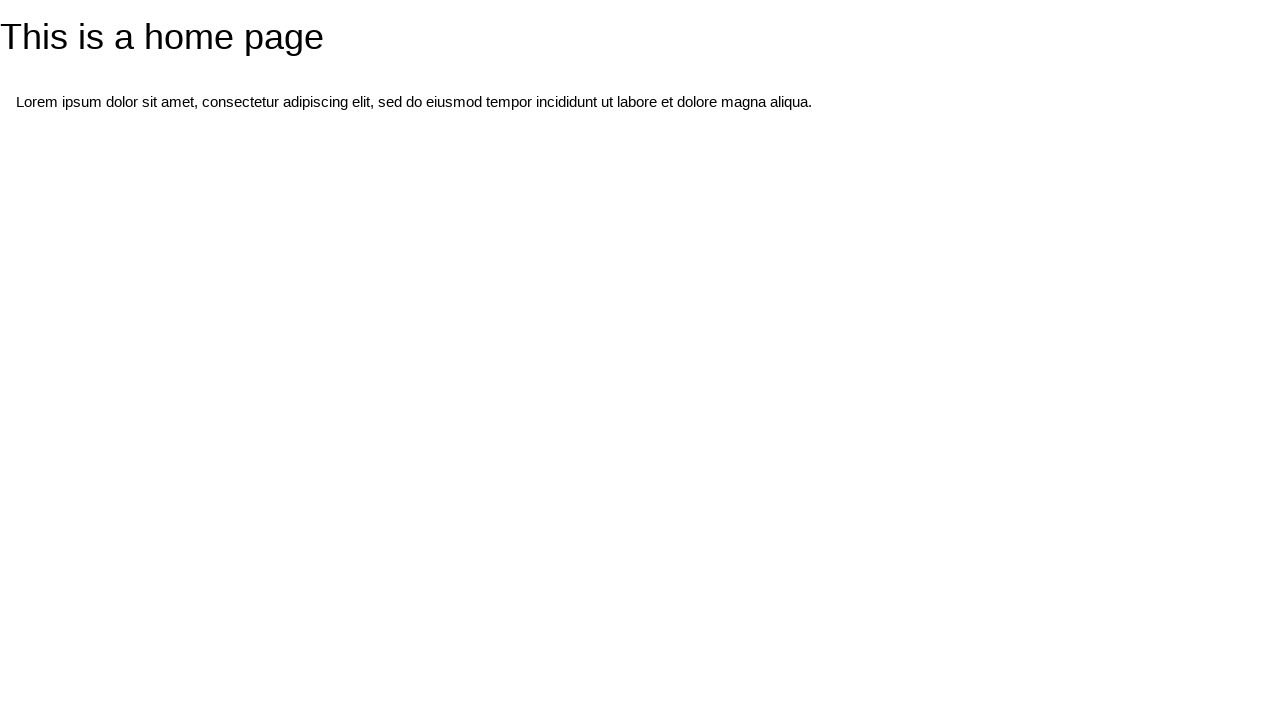

Navigation to homepage completed
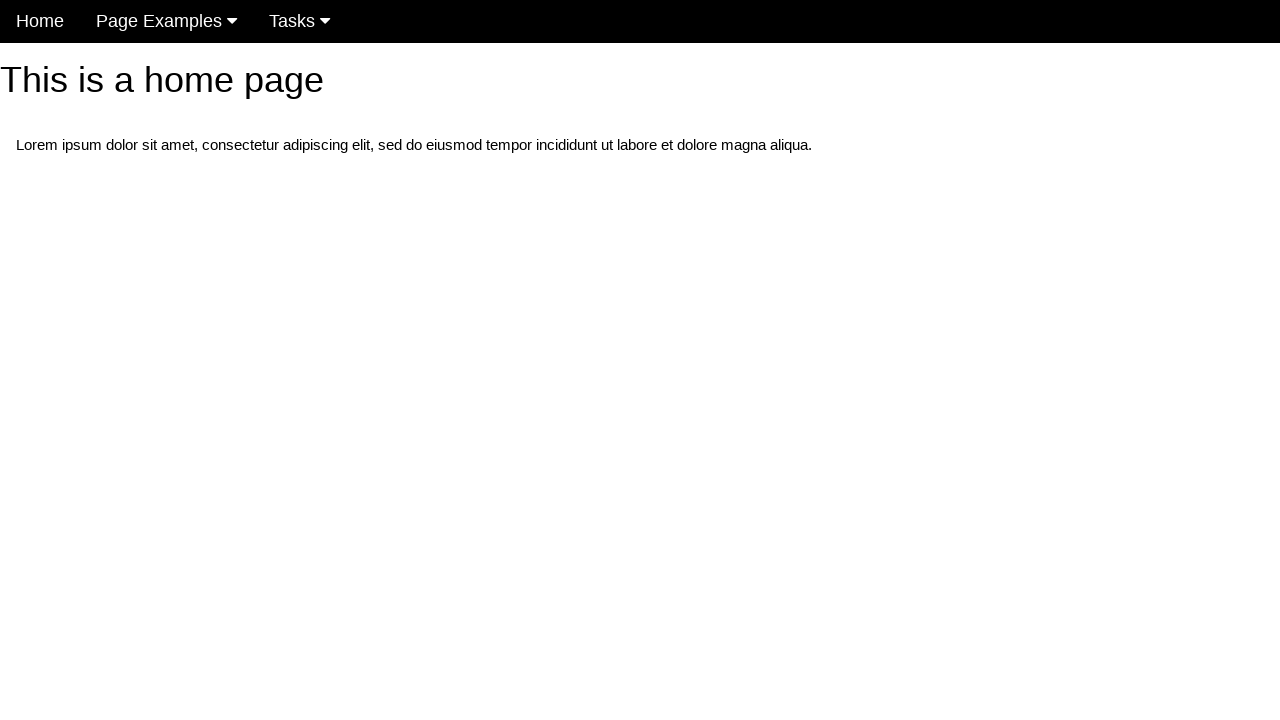

Verified URL changed to the homepage
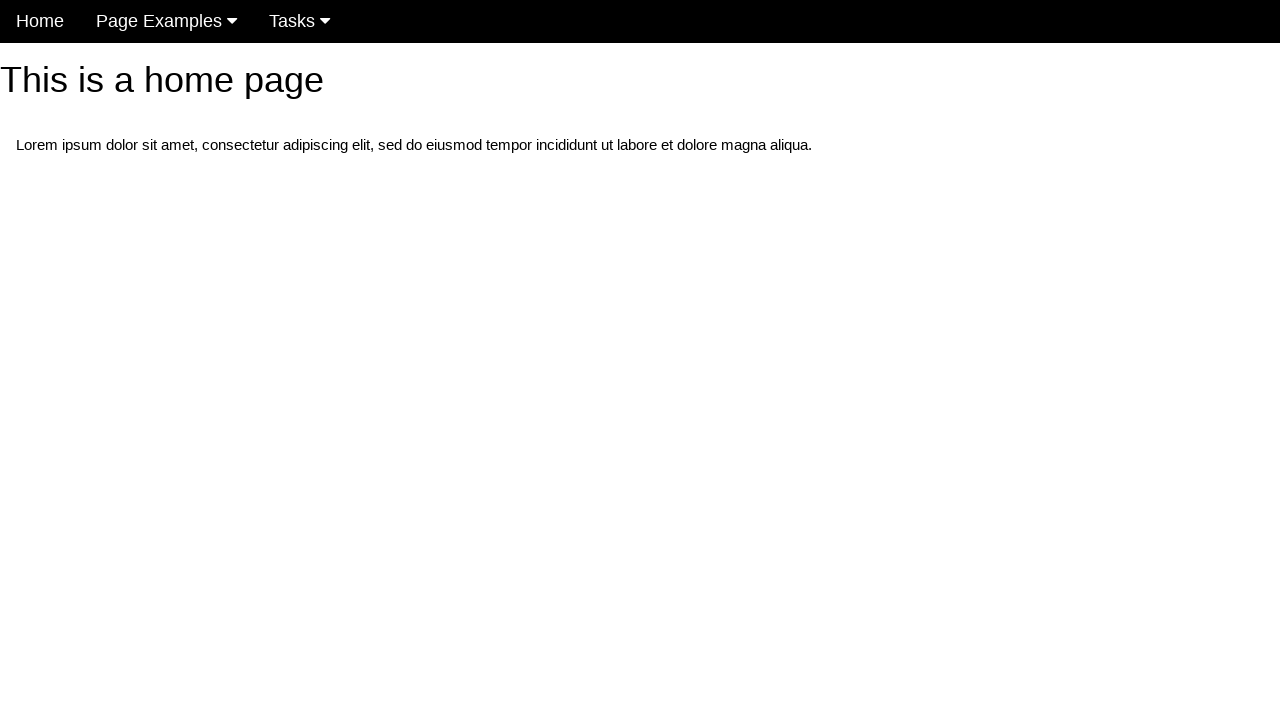

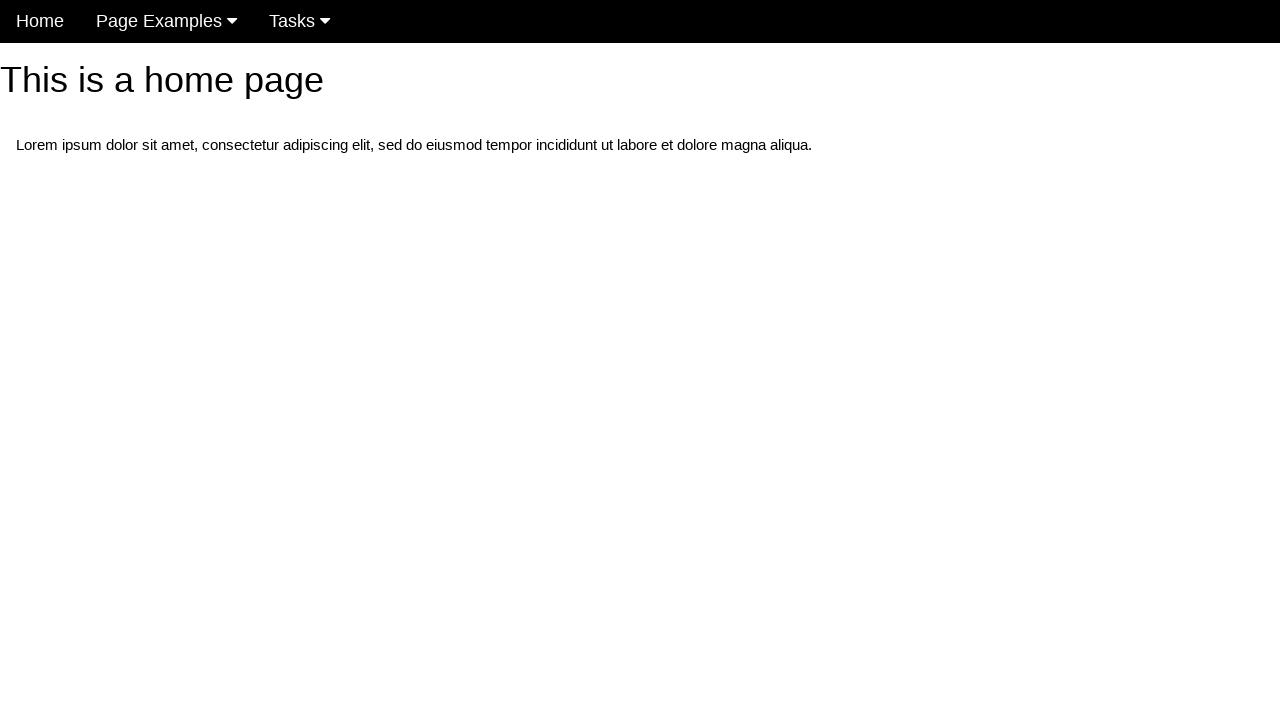